Tests checkbox selection functionality by selecting multiple checkboxes on the demo page

Starting URL: https://seleniumbase.io/demo_page

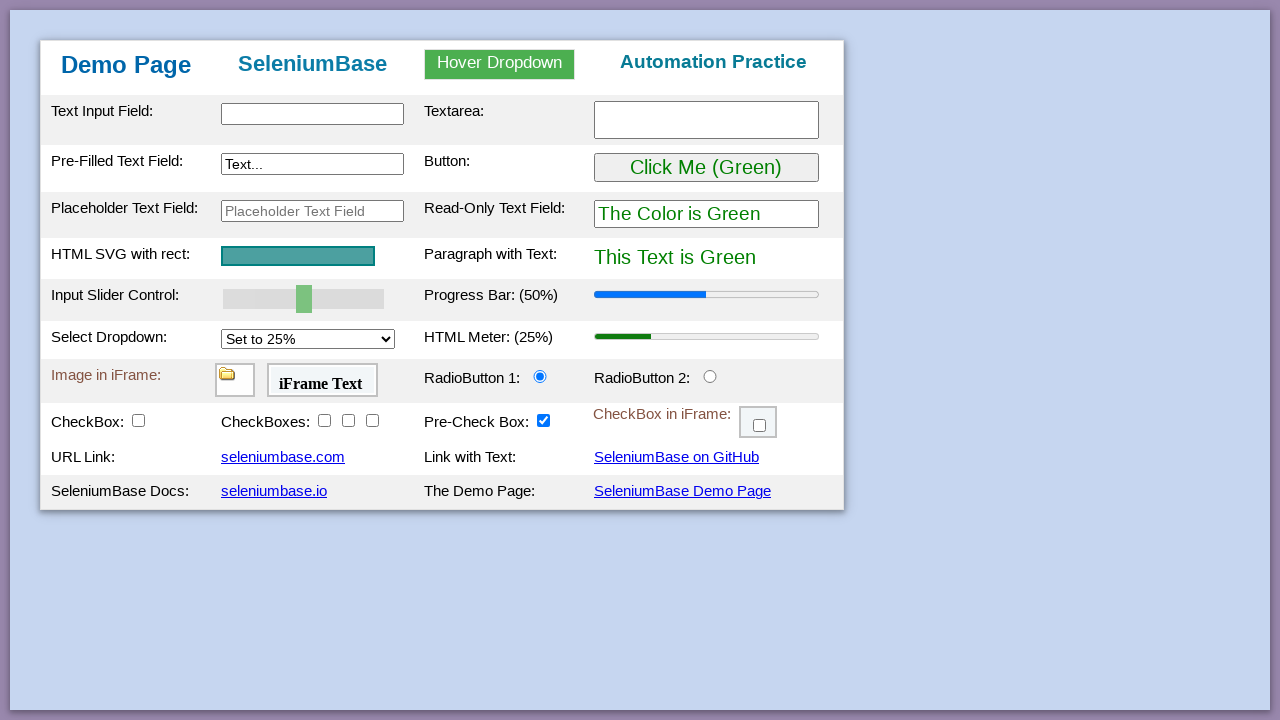

Selected the second checkbox (checkBoxName2) at (324, 420) on input[name='checkBoxName2']
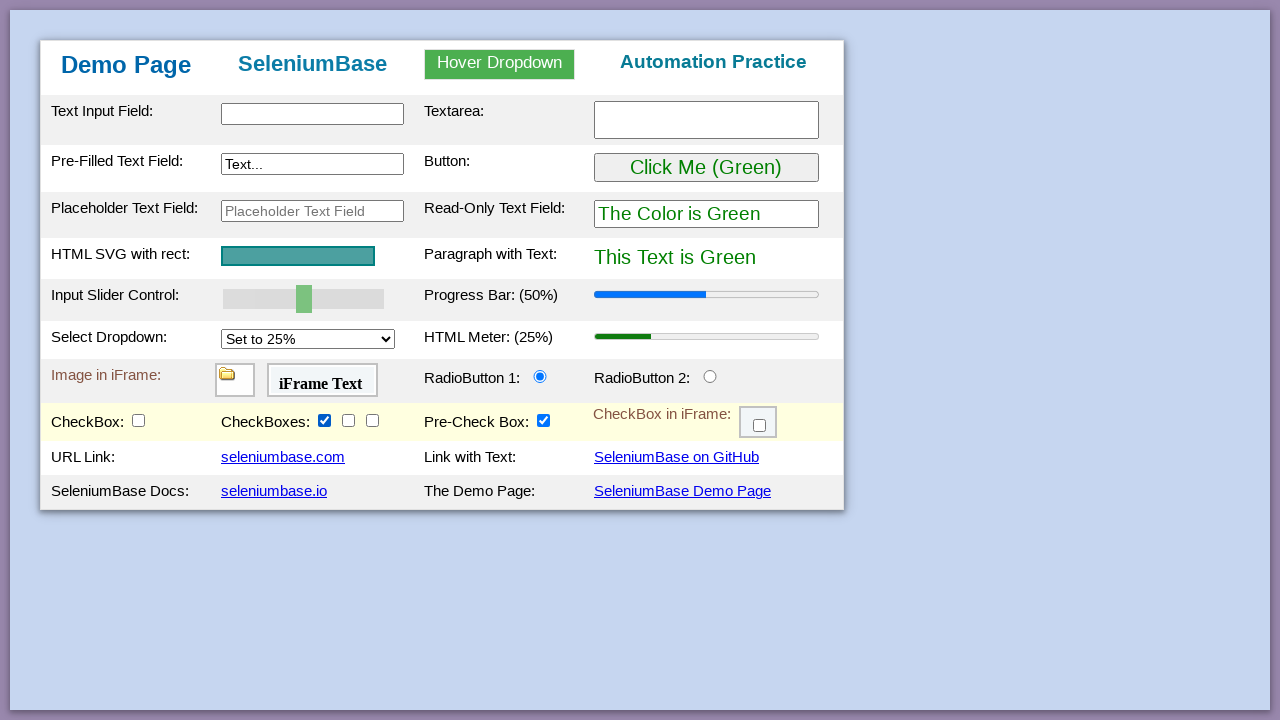

Selected the third checkbox (checkBoxName3) at (348, 420) on input[name='checkBoxName3']
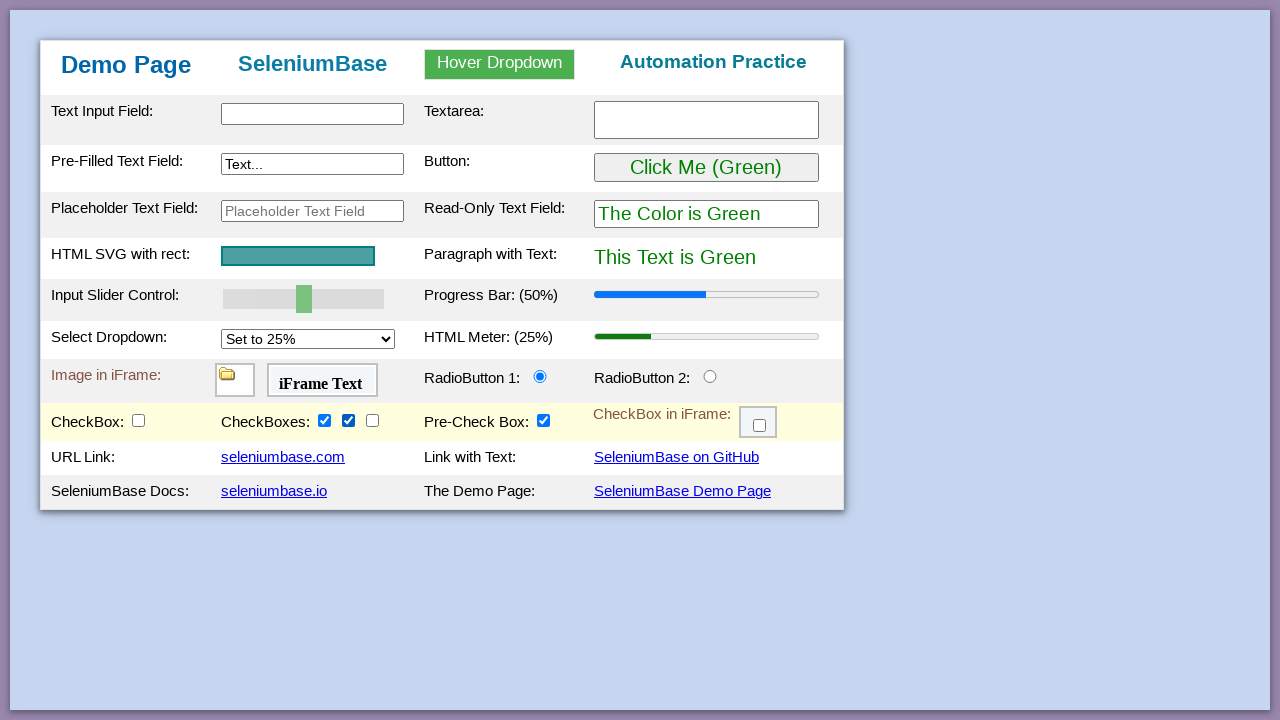

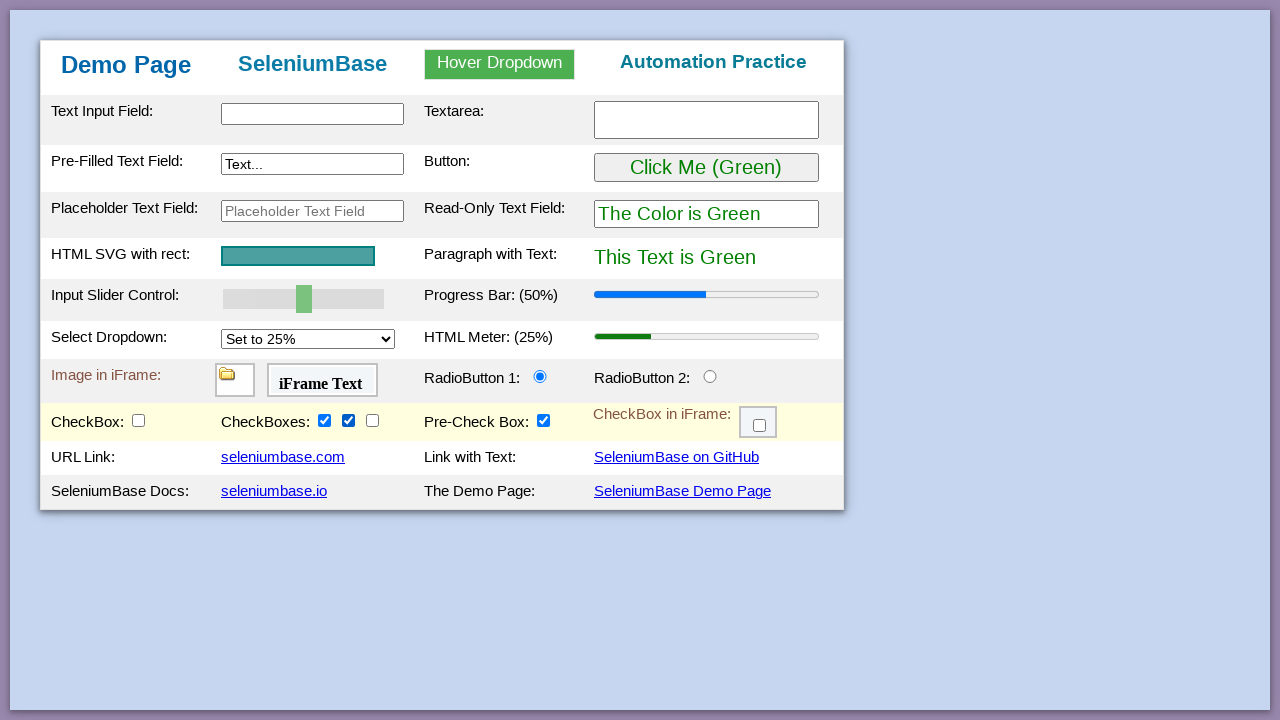